Tests a math challenge form by reading an input value from the page, calculating a mathematical formula (log of absolute value of 12*sin(x)), filling in the answer, selecting a checkbox and radio button, and submitting the form.

Starting URL: http://suninjuly.github.io/math.html

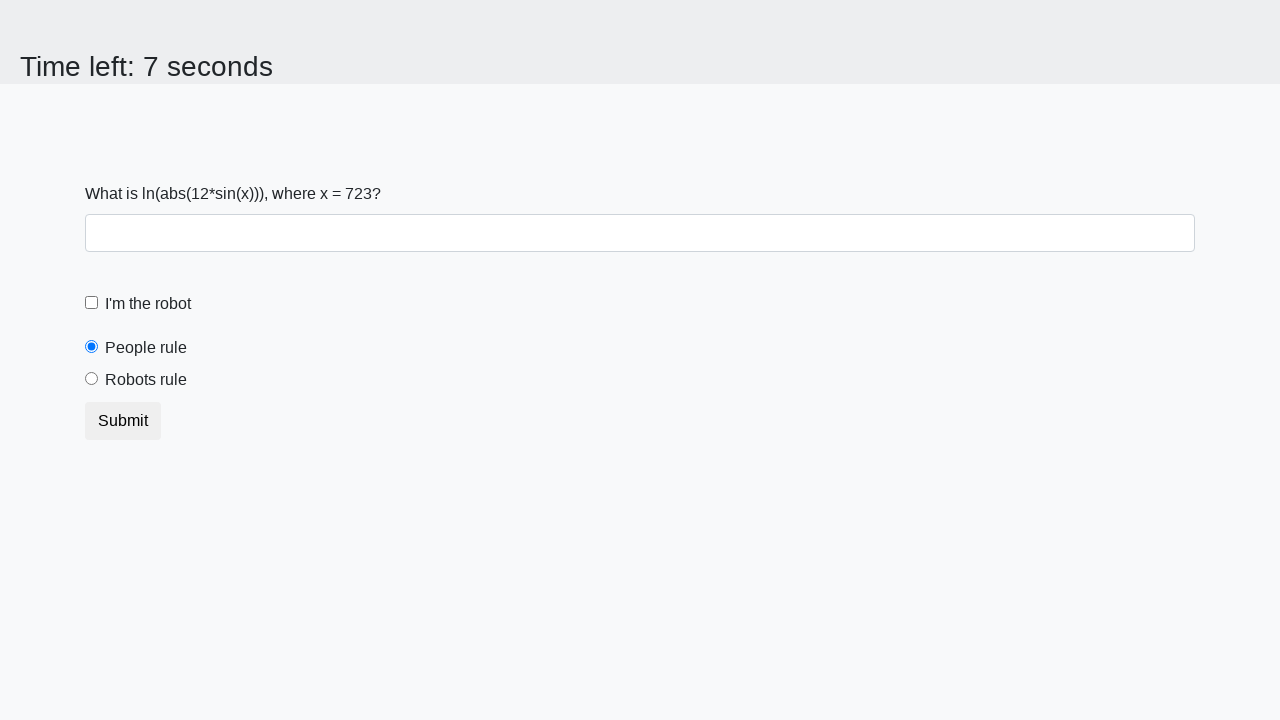

Retrieved x value from input_value element
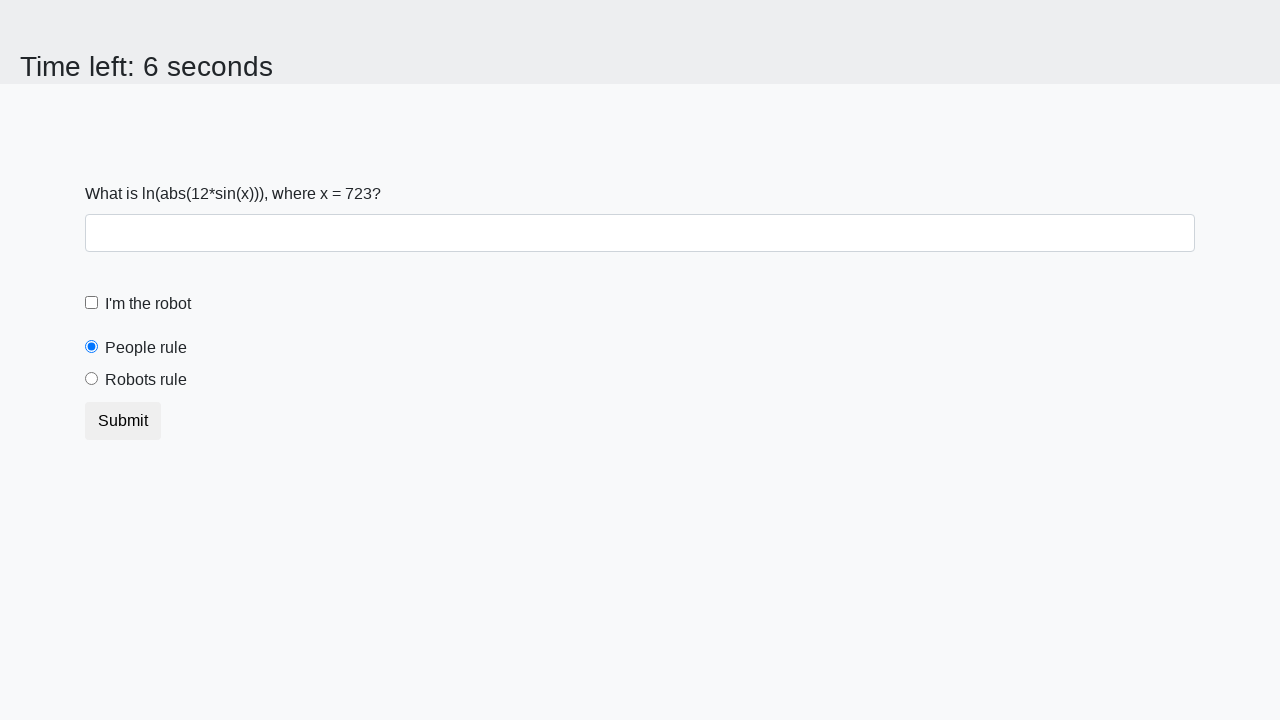

Calculated answer using formula log(|12*sin(723)|): 1.6179339067019456
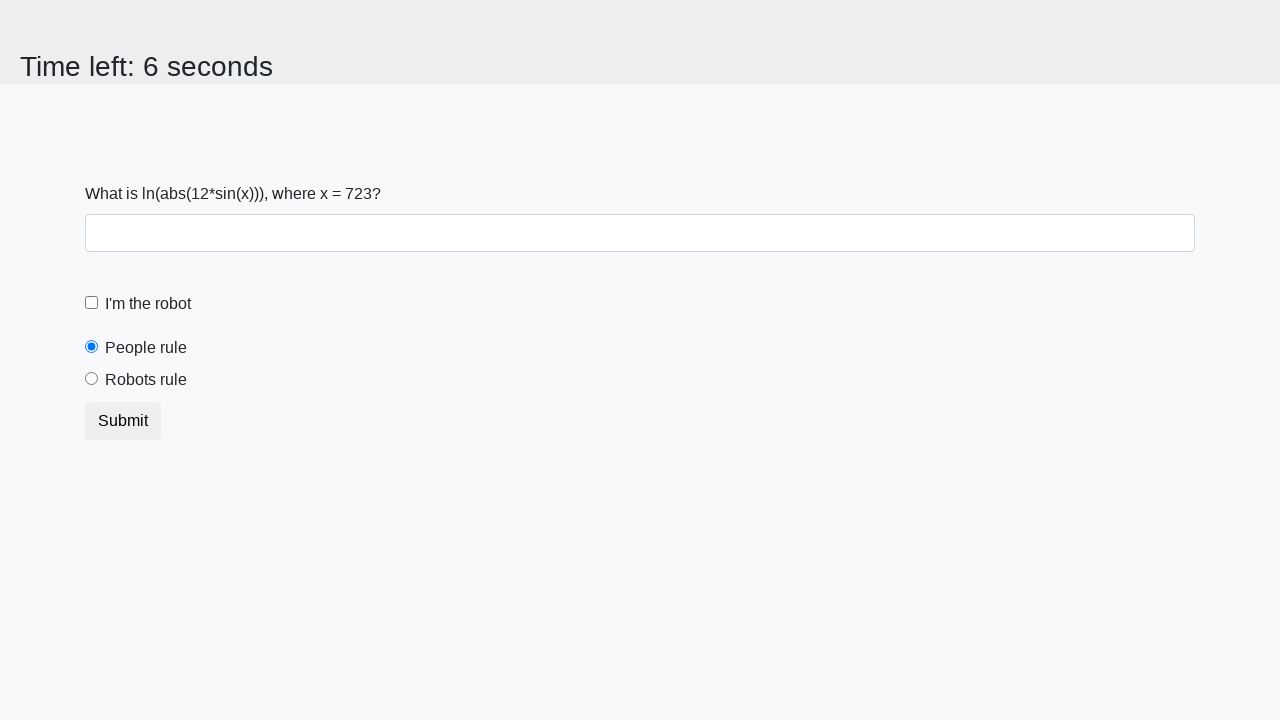

Filled answer field with calculated value 1.6179339067019456 on #answer
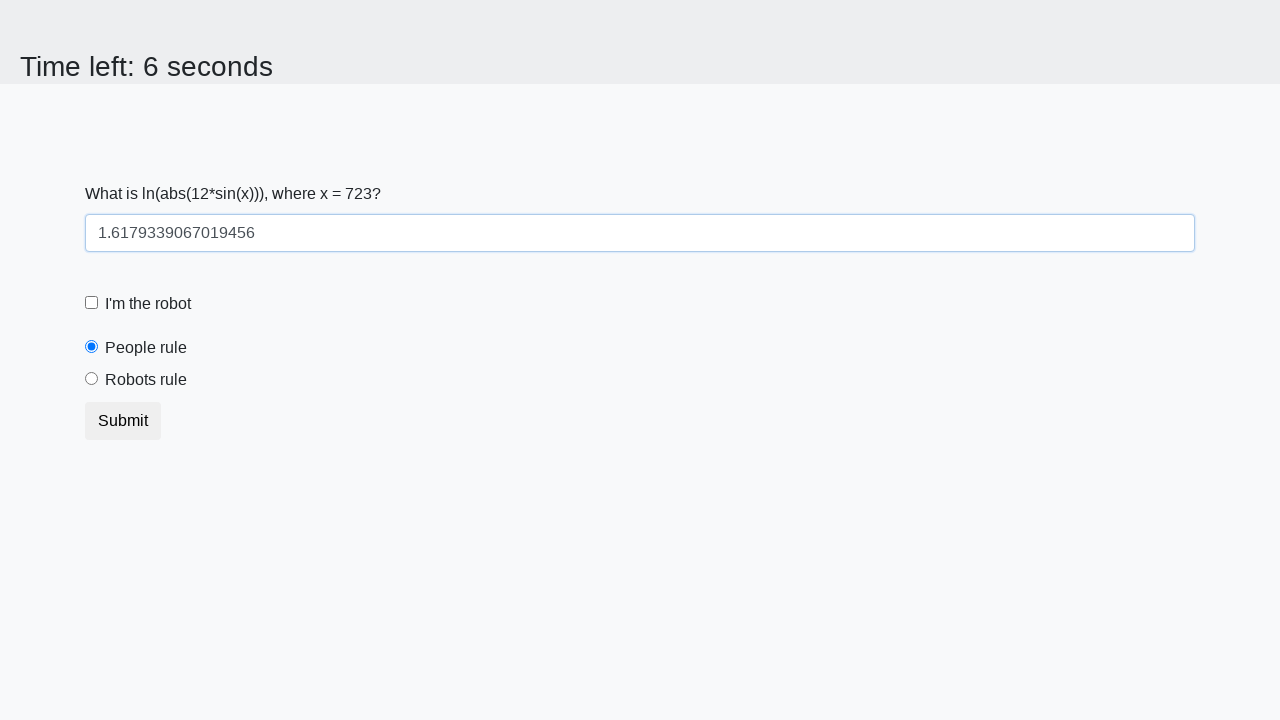

Clicked the robot checkbox at (92, 303) on #robotCheckbox
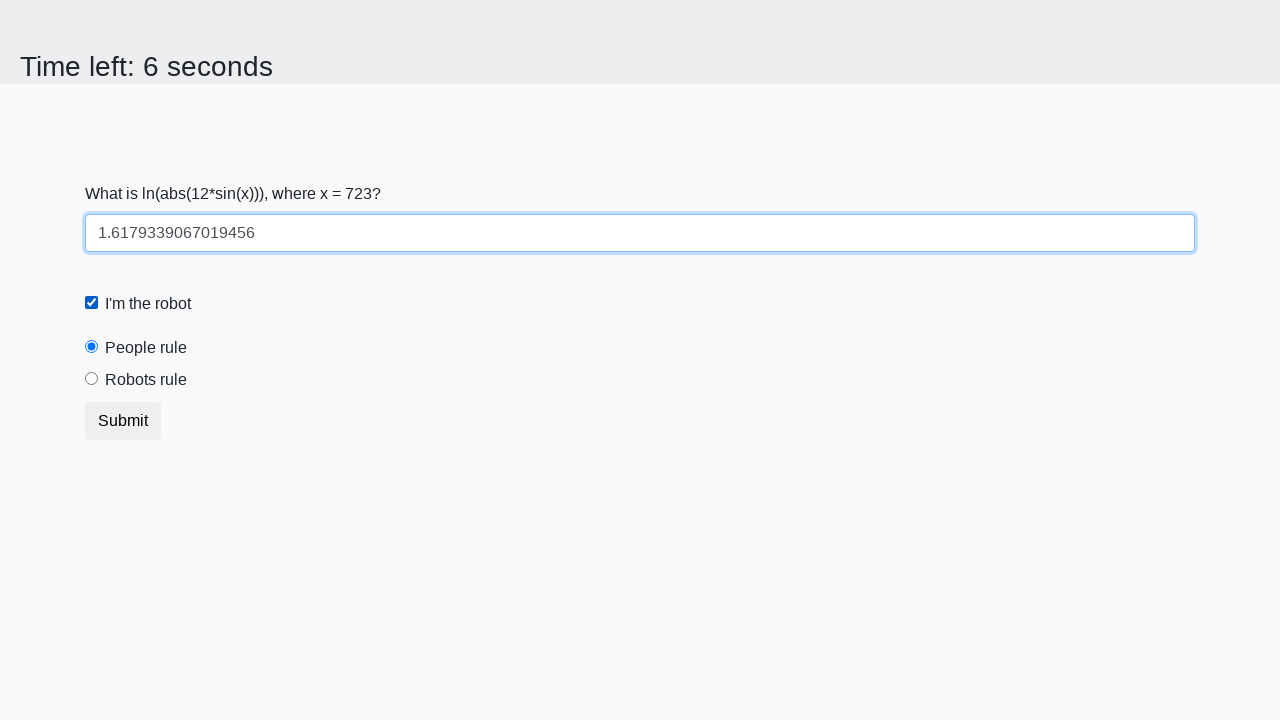

Clicked the robots rule radio button at (92, 379) on #robotsRule
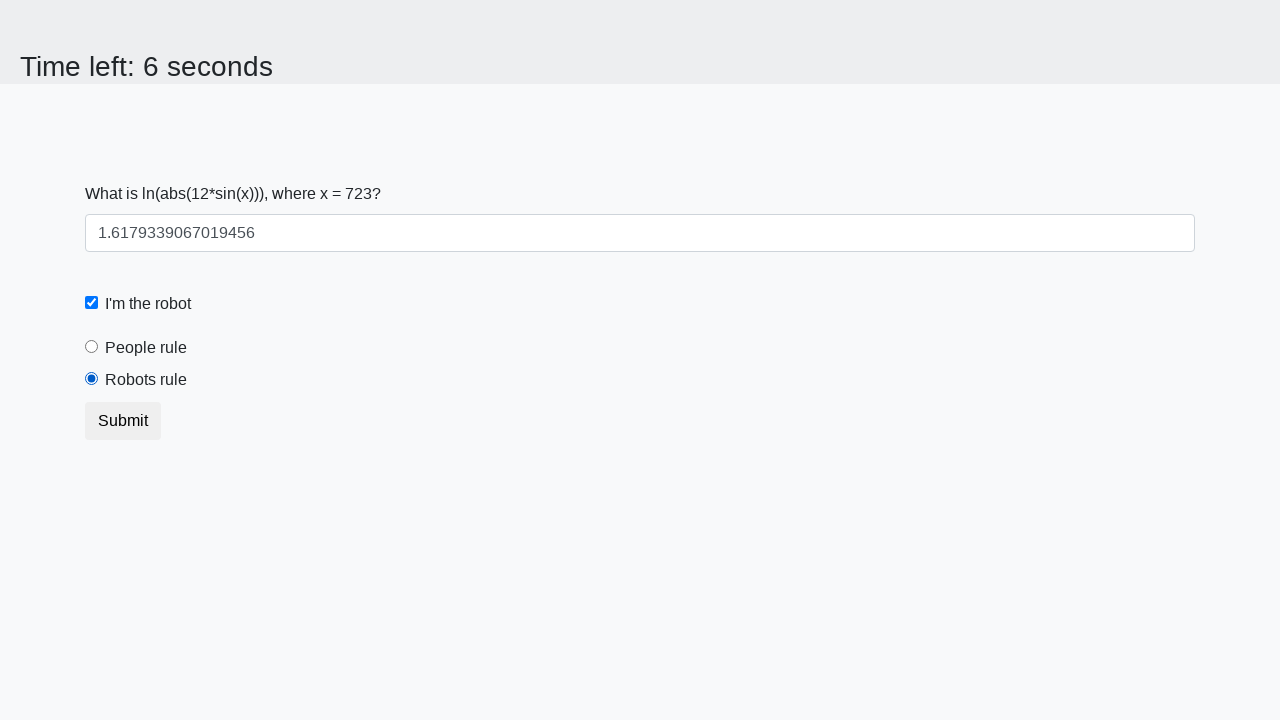

Clicked the submit button to submit the form at (123, 421) on .btn
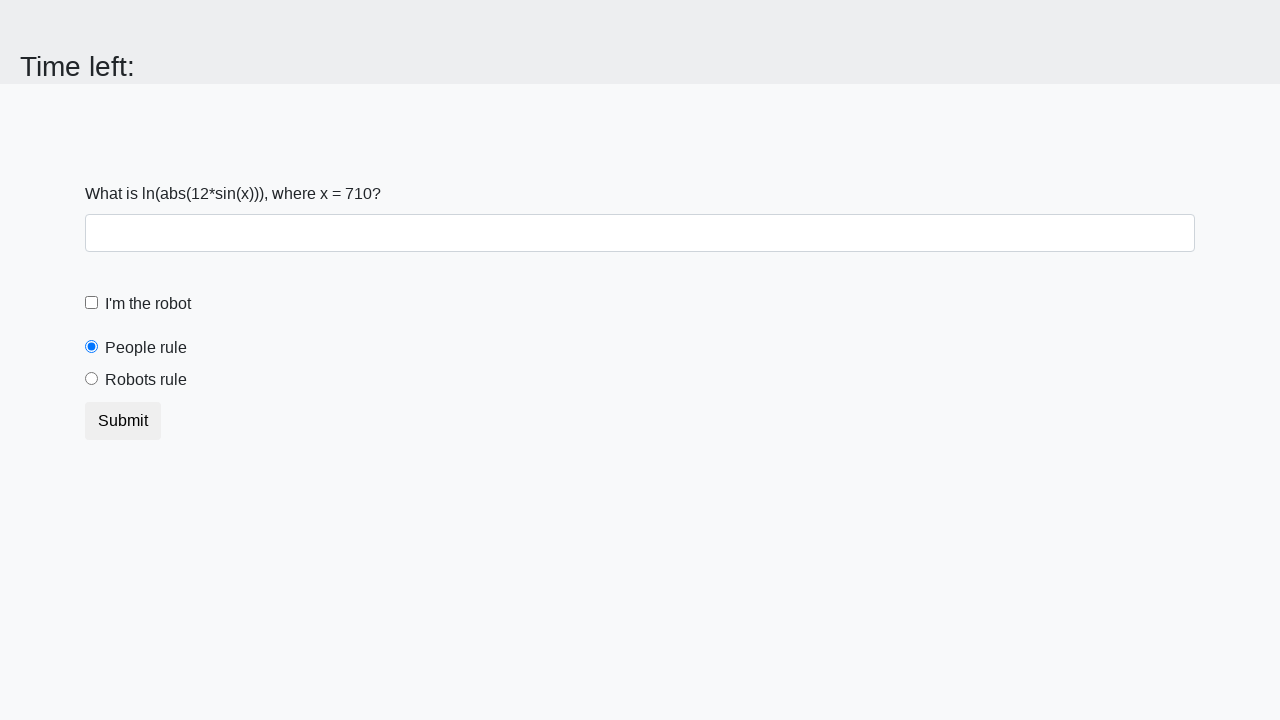

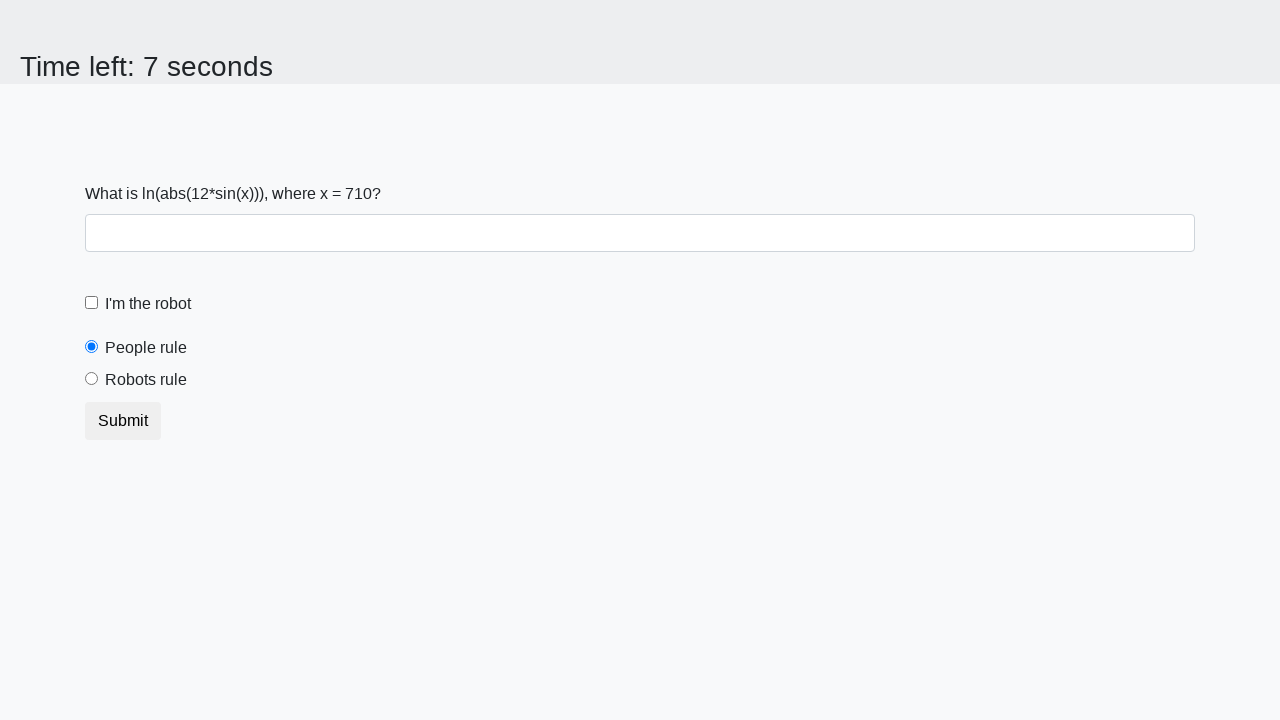